Tests drag and drop functionality on jQuery UI demo page by dragging an element to a drop target

Starting URL: https://jqueryui.com/droppable/

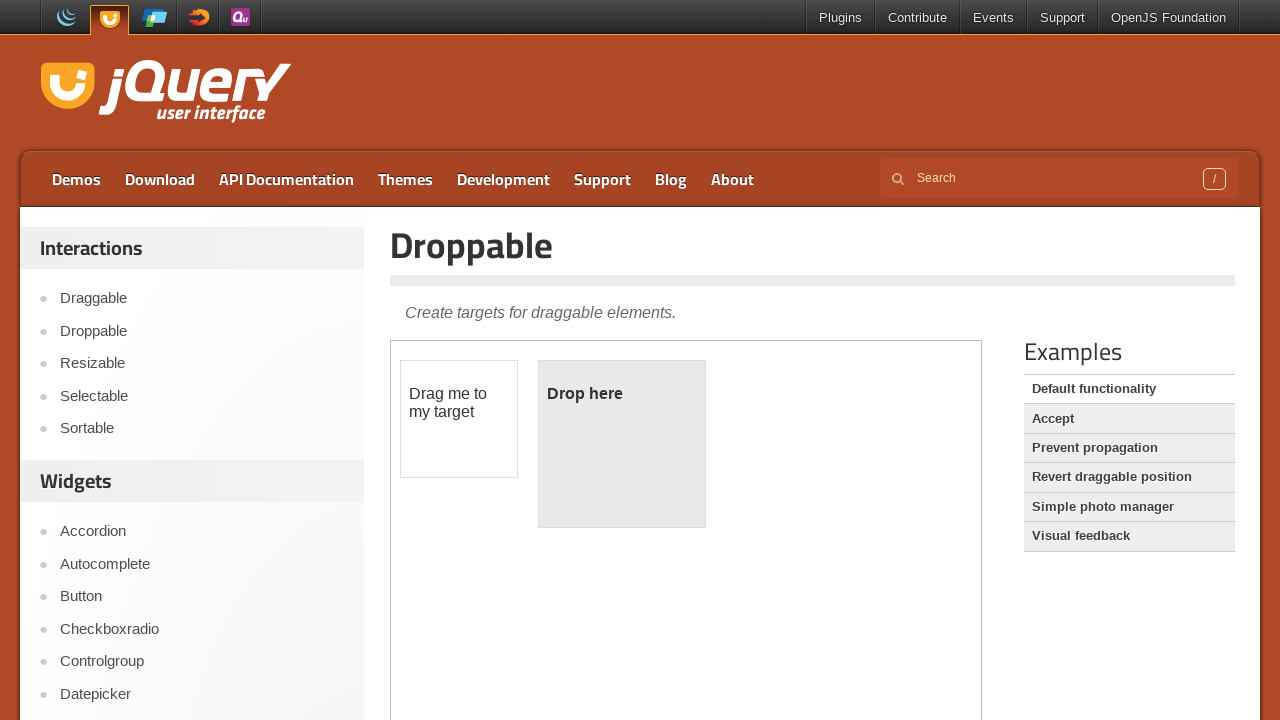

Located the demo iframe for jQuery UI droppable demo
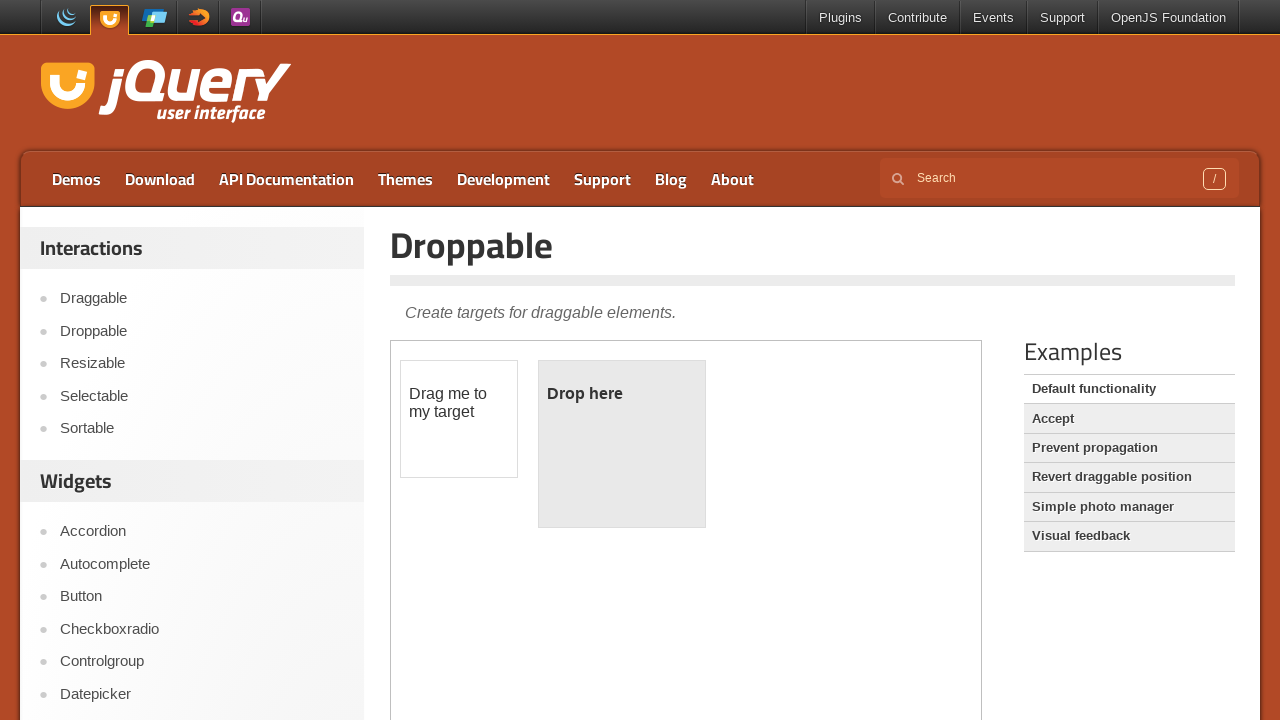

Located the draggable element with ID 'draggable'
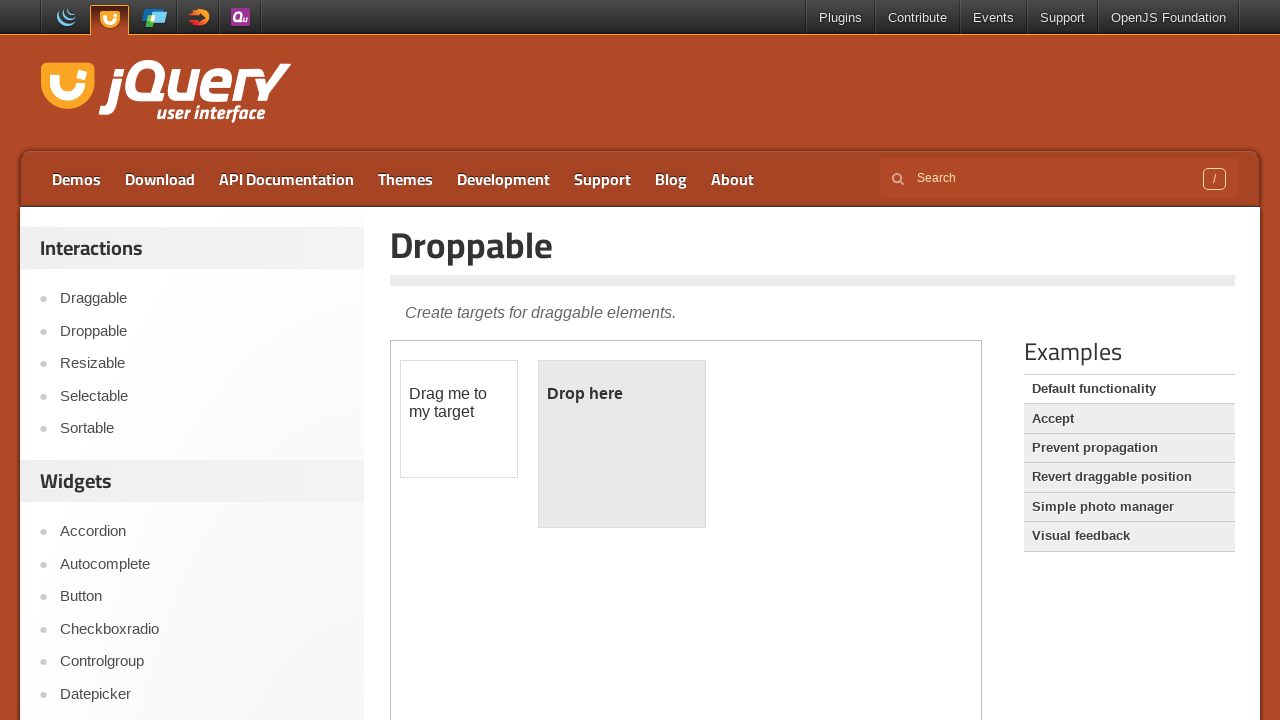

Located the droppable target element with ID 'droppable'
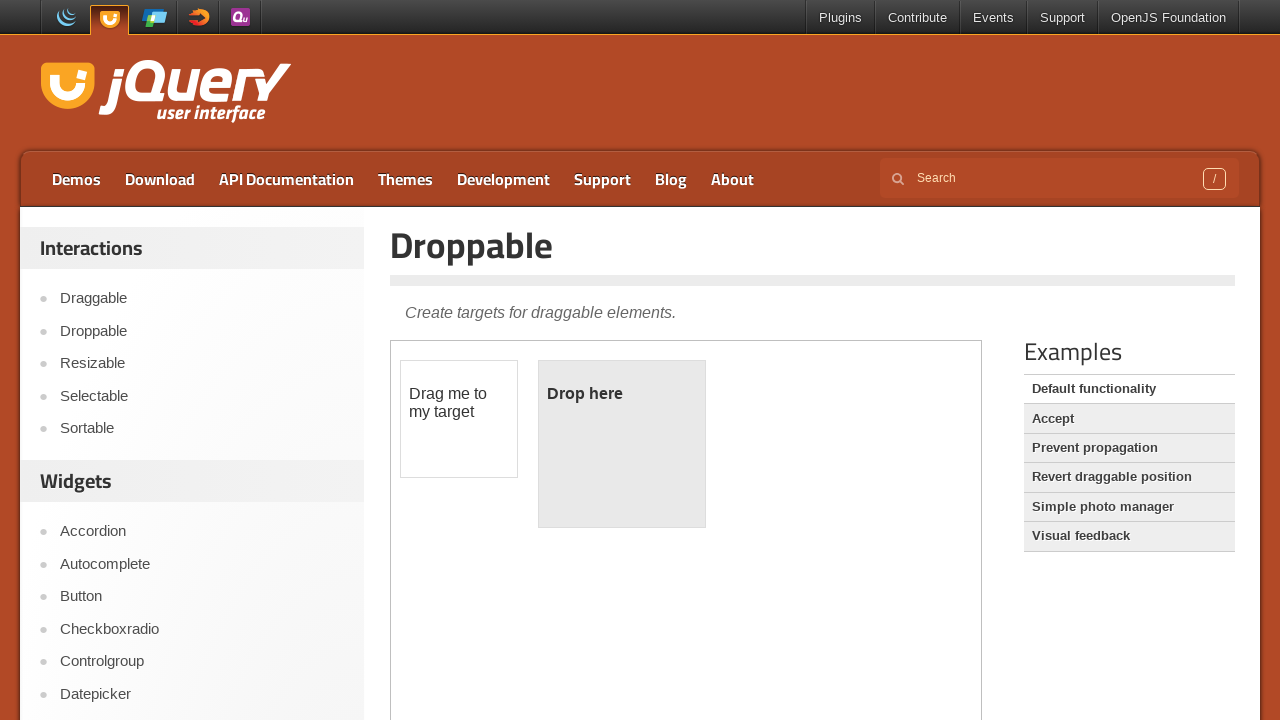

Dragged the draggable element to the droppable target at (622, 444)
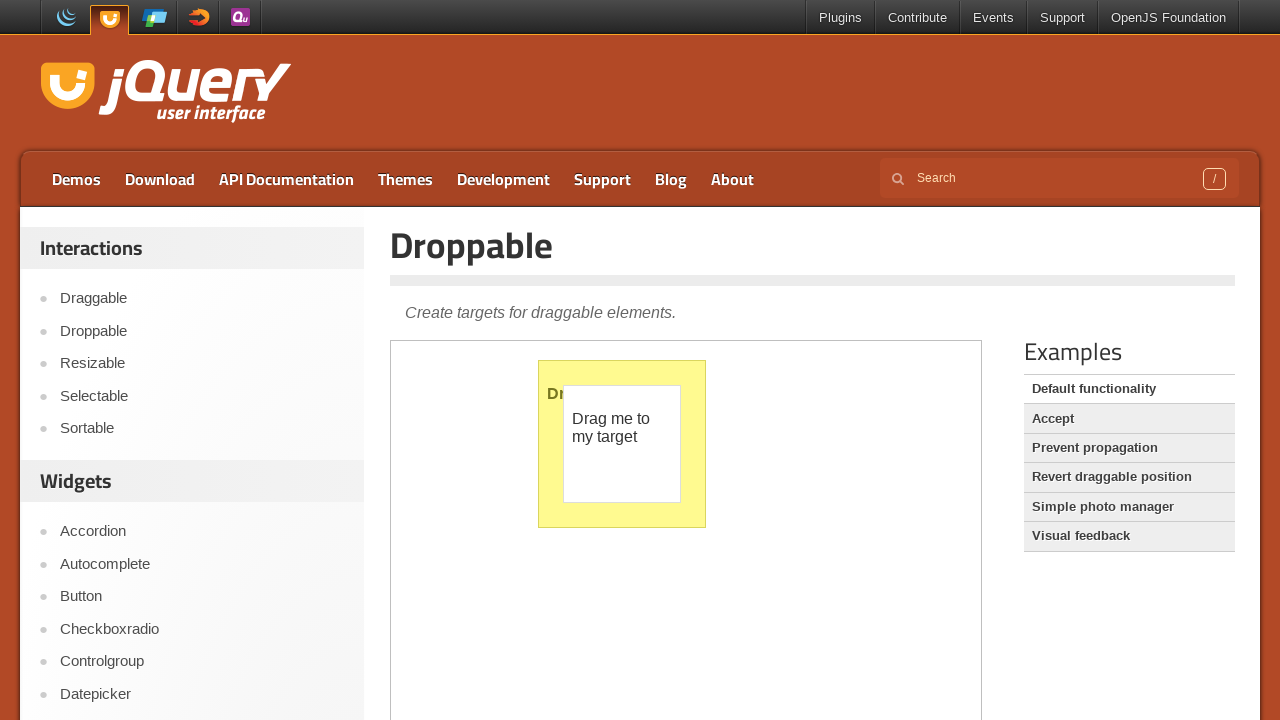

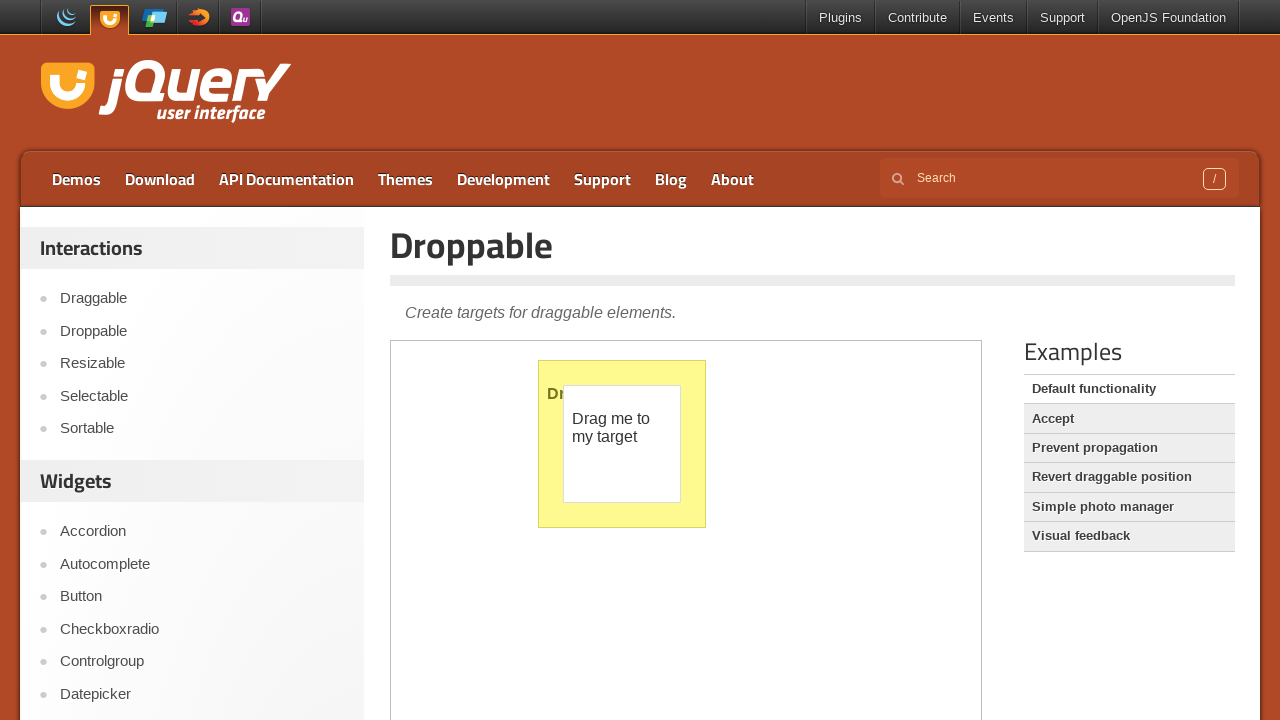